Tests add and remove element functionality by clicking Add Element button, verifying Delete button appears, then clicking Delete and verifying it disappears

Starting URL: https://practice.cydeo.com/add_remove_elements/

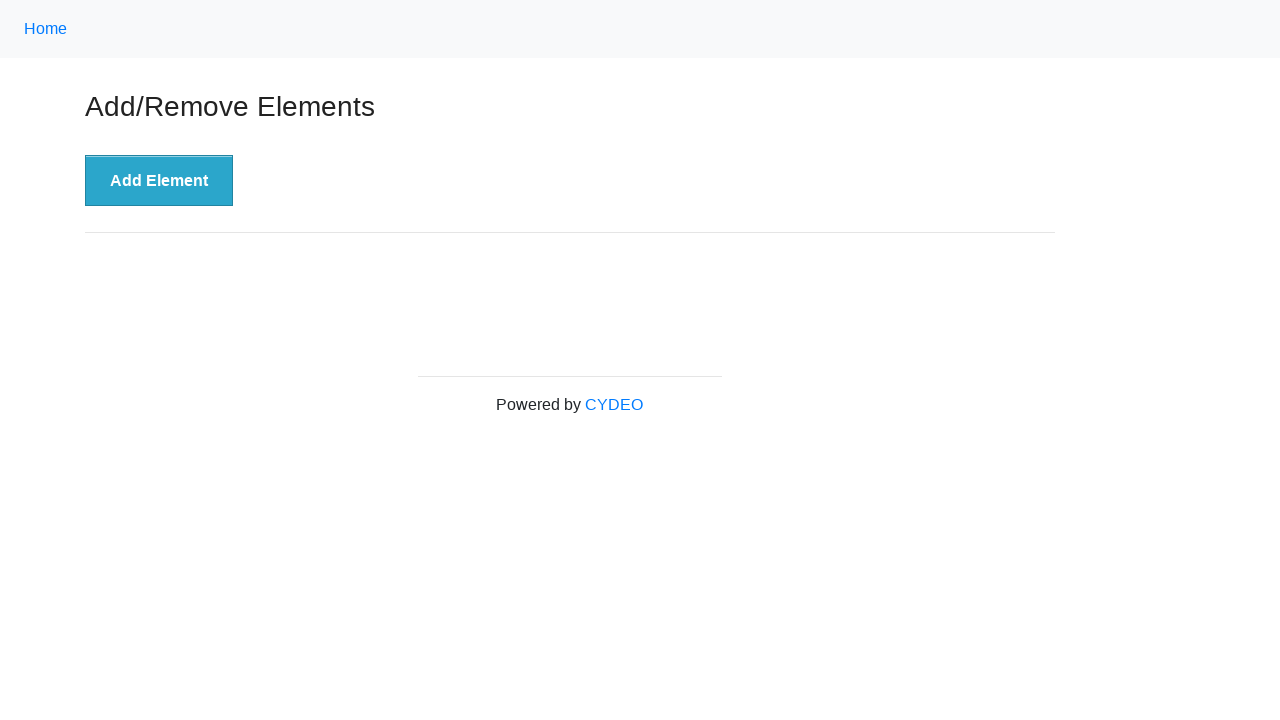

Clicked Add Element button to create a new delete button at (159, 181) on xpath=//button[@onclick='addElement()']
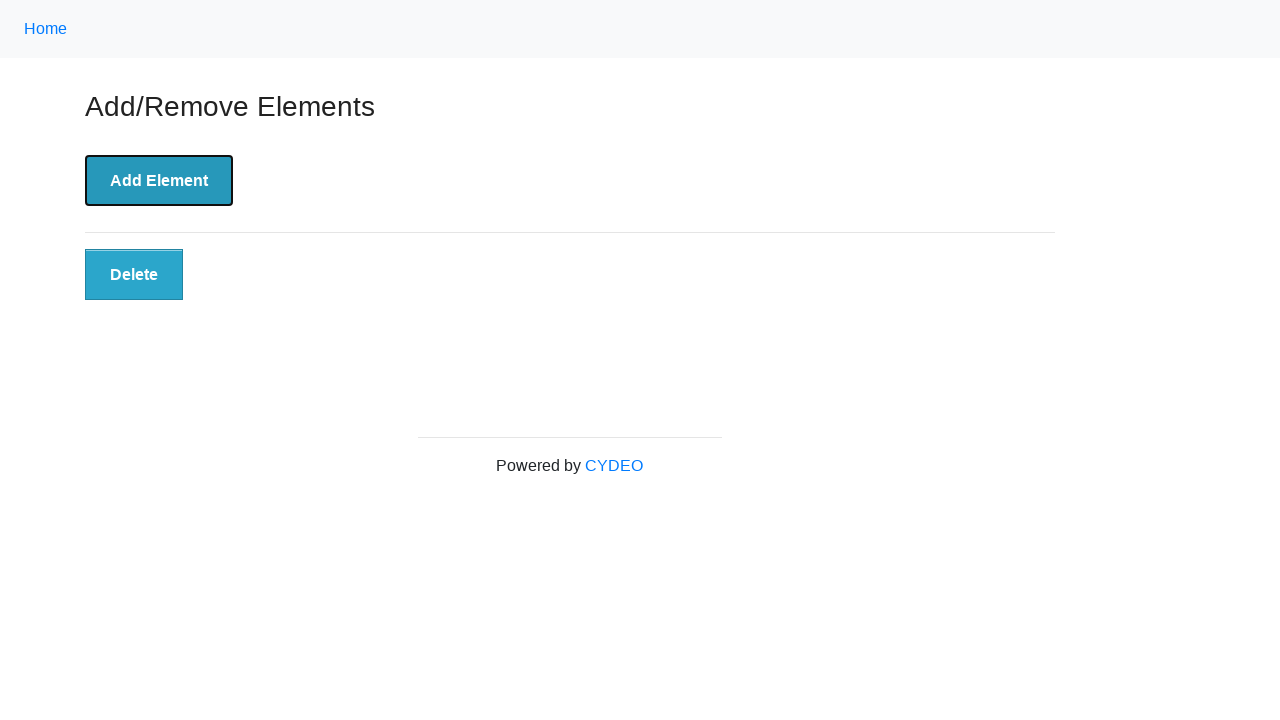

Delete button appeared after clicking Add Element
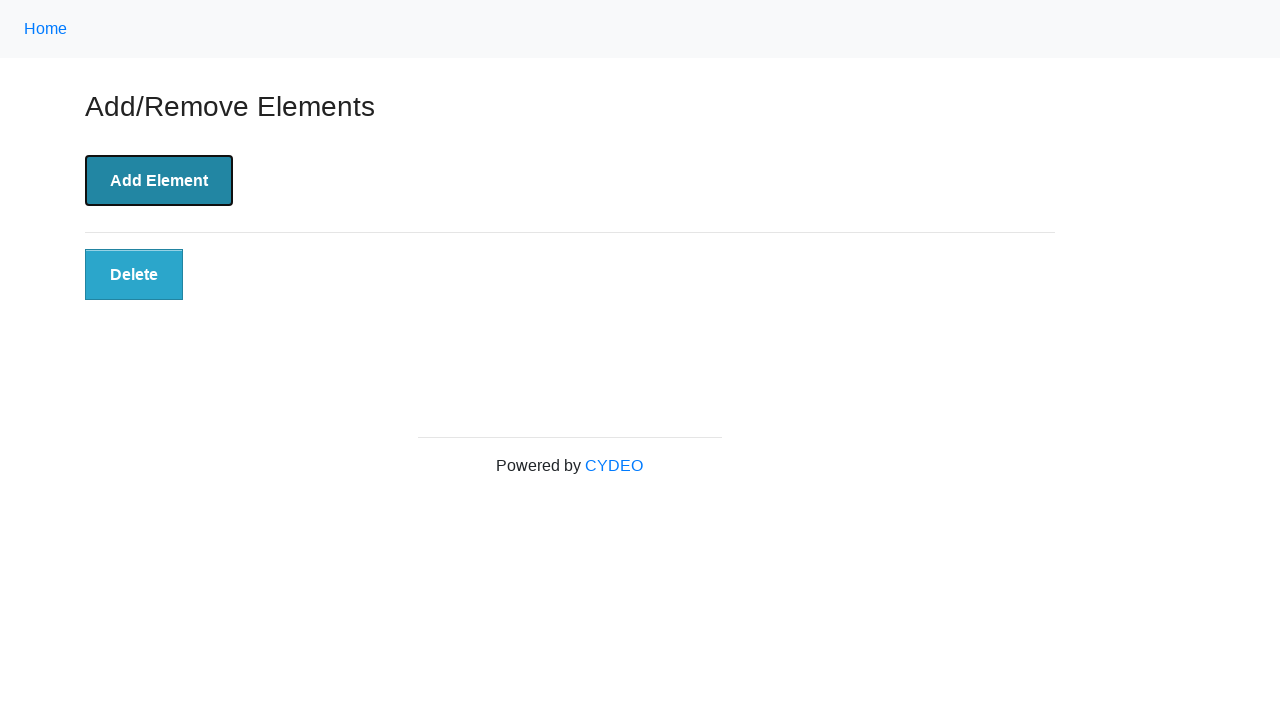

Clicked Delete button to remove the element at (134, 275) on xpath=//div/button[@class='added-manually']
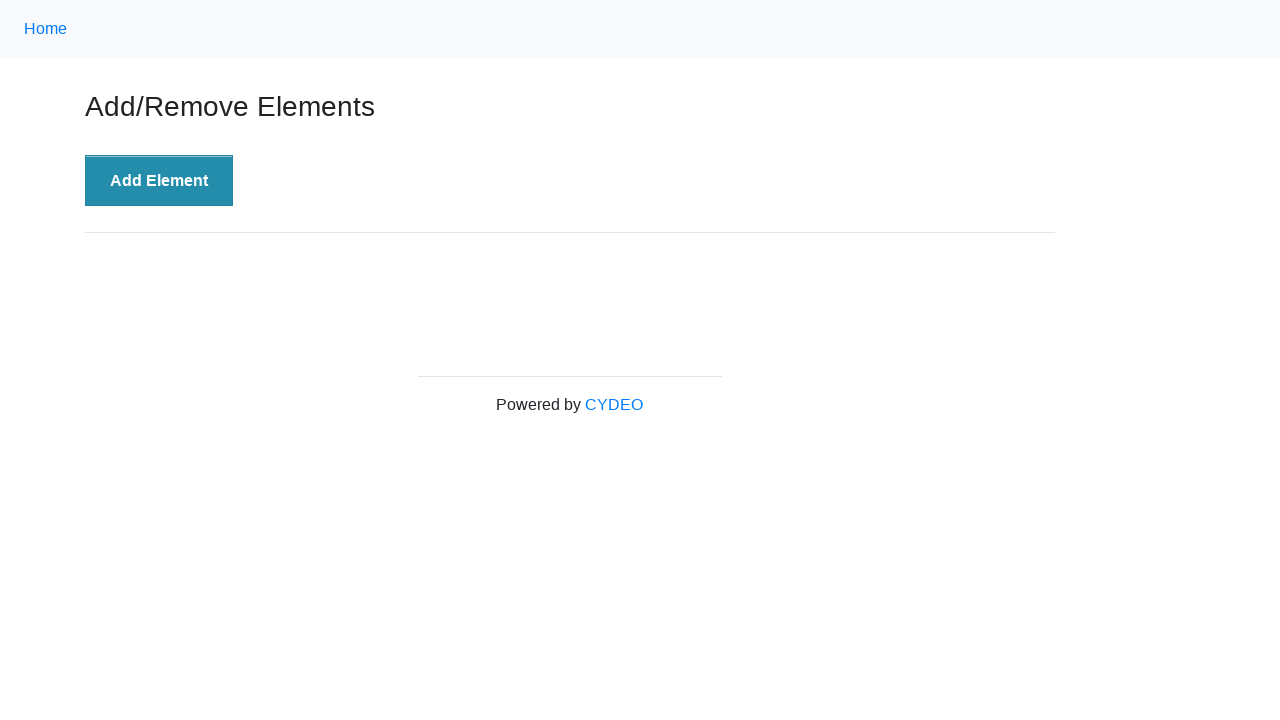

Delete button has been removed from the page
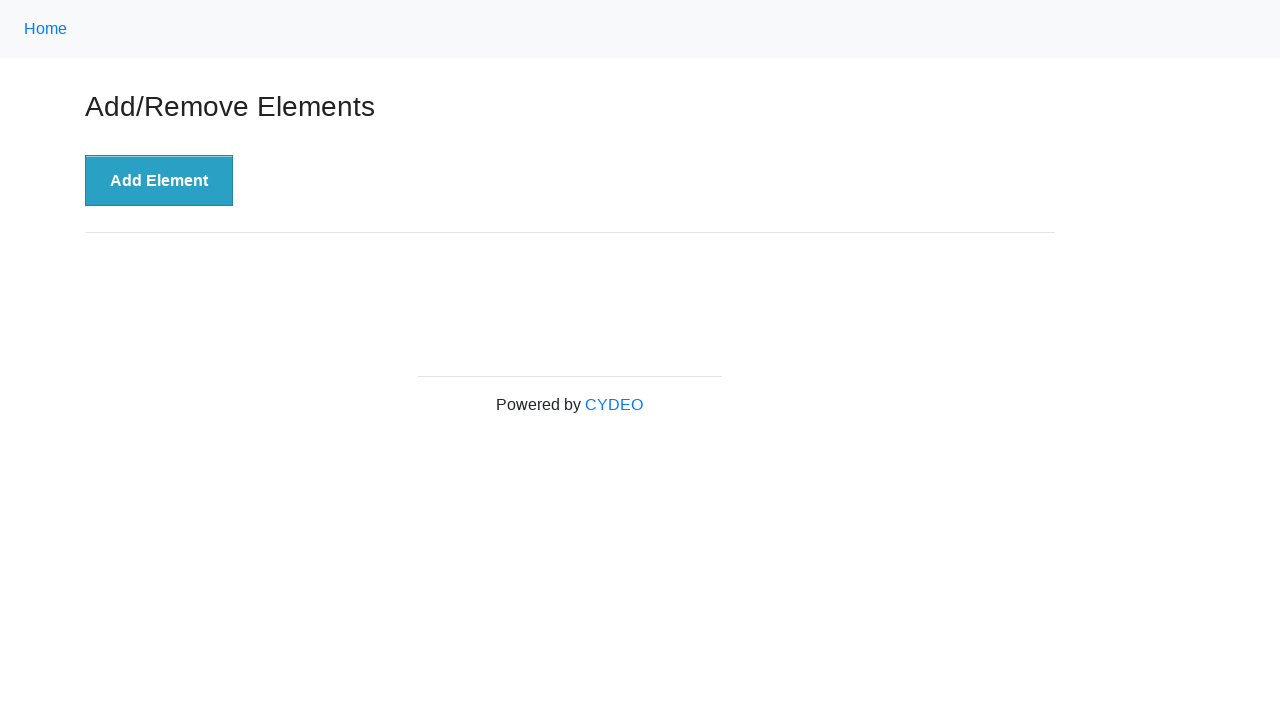

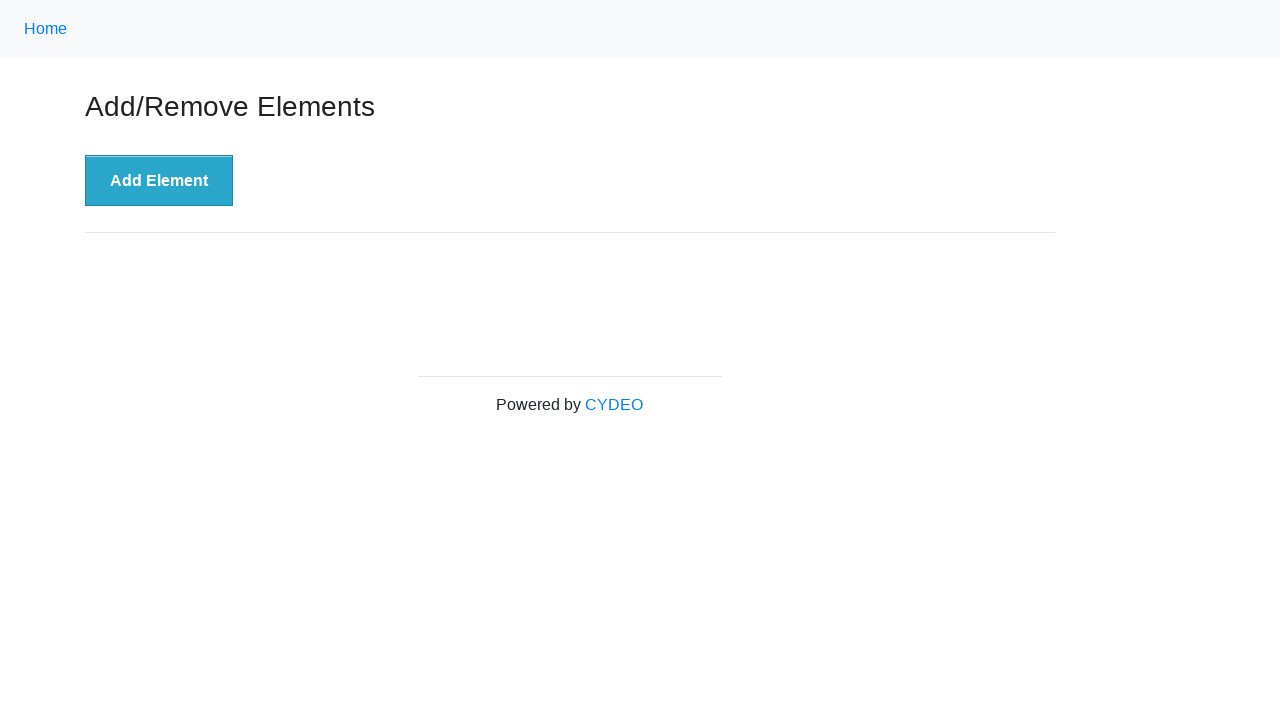